Tests mobile responsiveness by changing viewport sizes to iPhone SE, iPad, and Desktop dimensions and verifying the page renders correctly at each size.

Starting URL: https://beautiful-bonbon-cde2fe.netlify.app

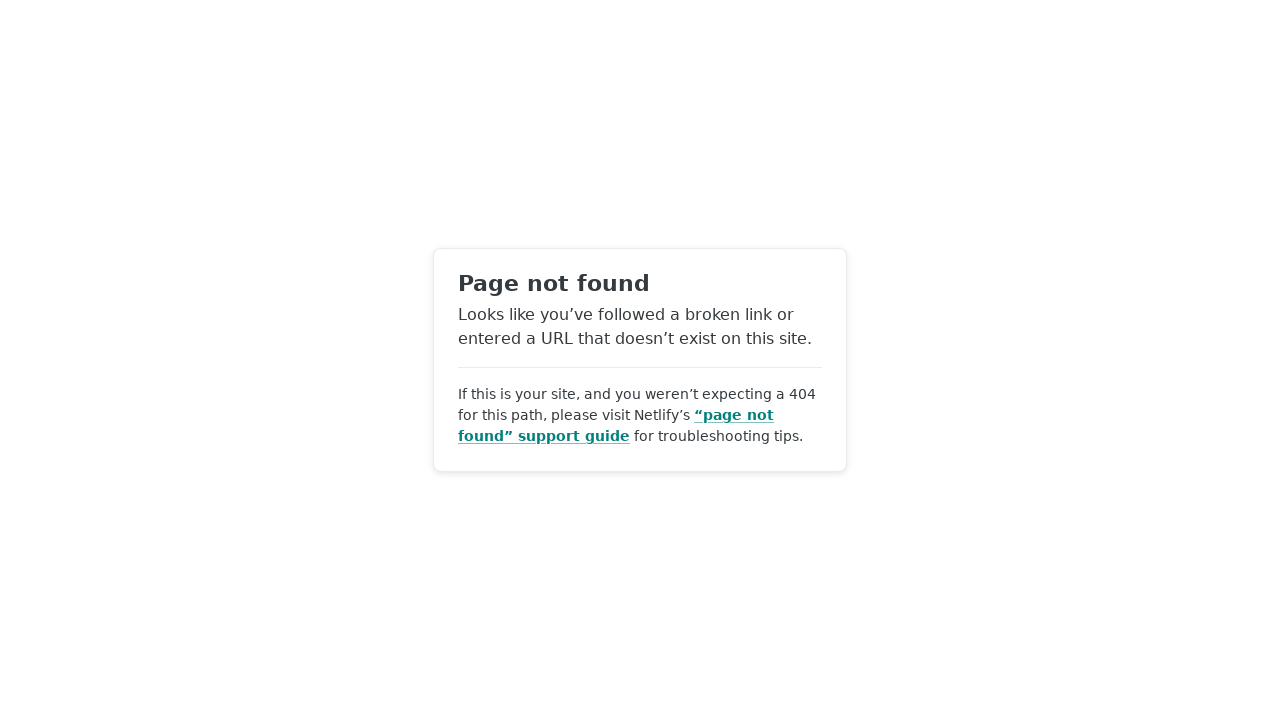

Set viewport to iPhone SE dimensions (375x667)
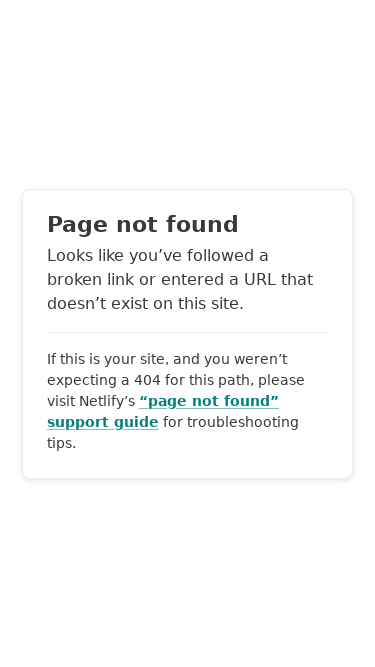

Reloaded page for iPhone SE viewport
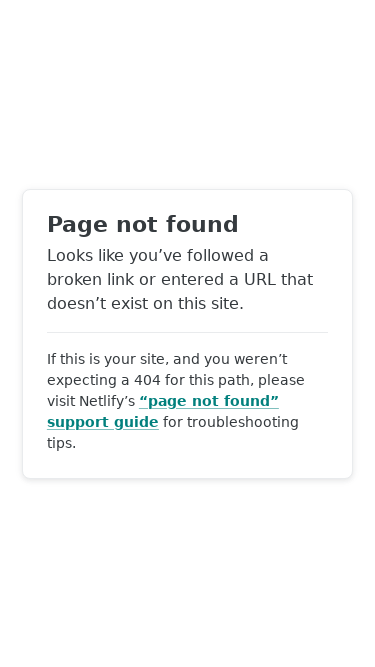

Waited for network to be idle on iPhone SE
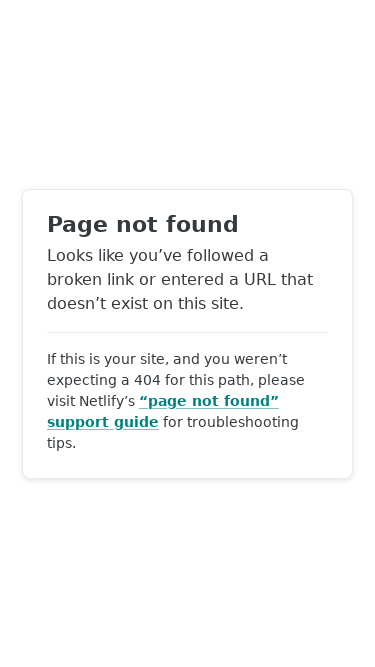

Waited 1 second for iPhone SE rendering to complete
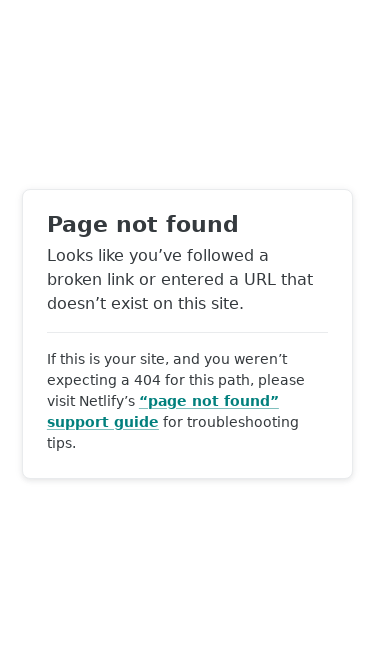

Set viewport to iPad dimensions (768x1024)
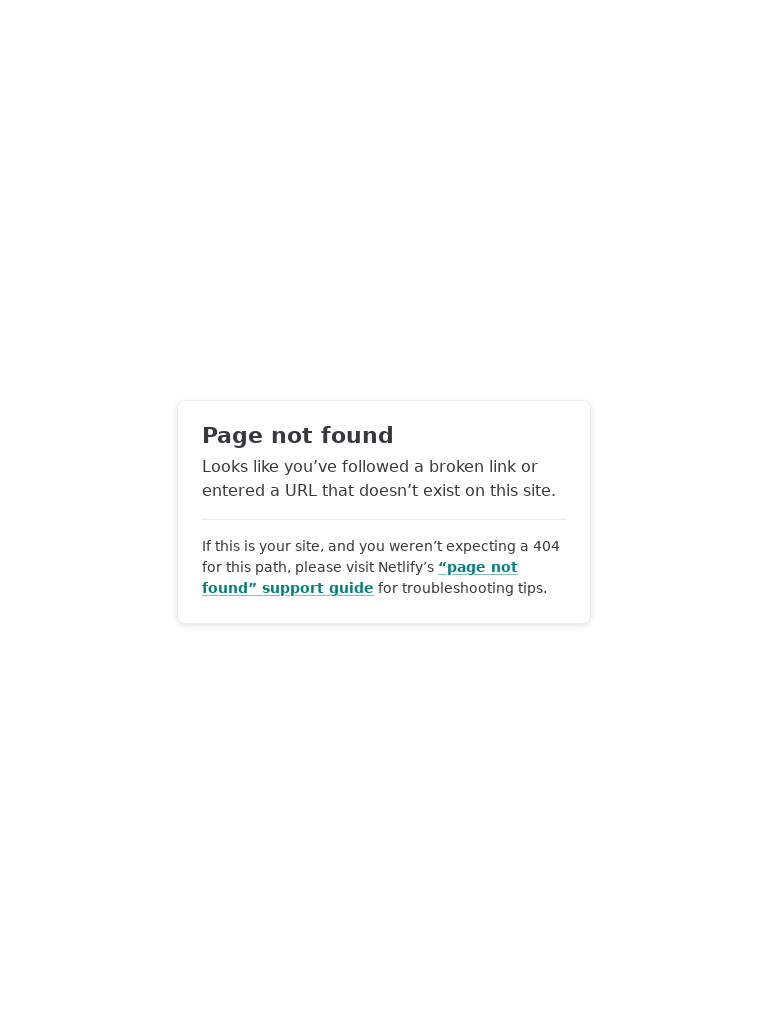

Reloaded page for iPad viewport
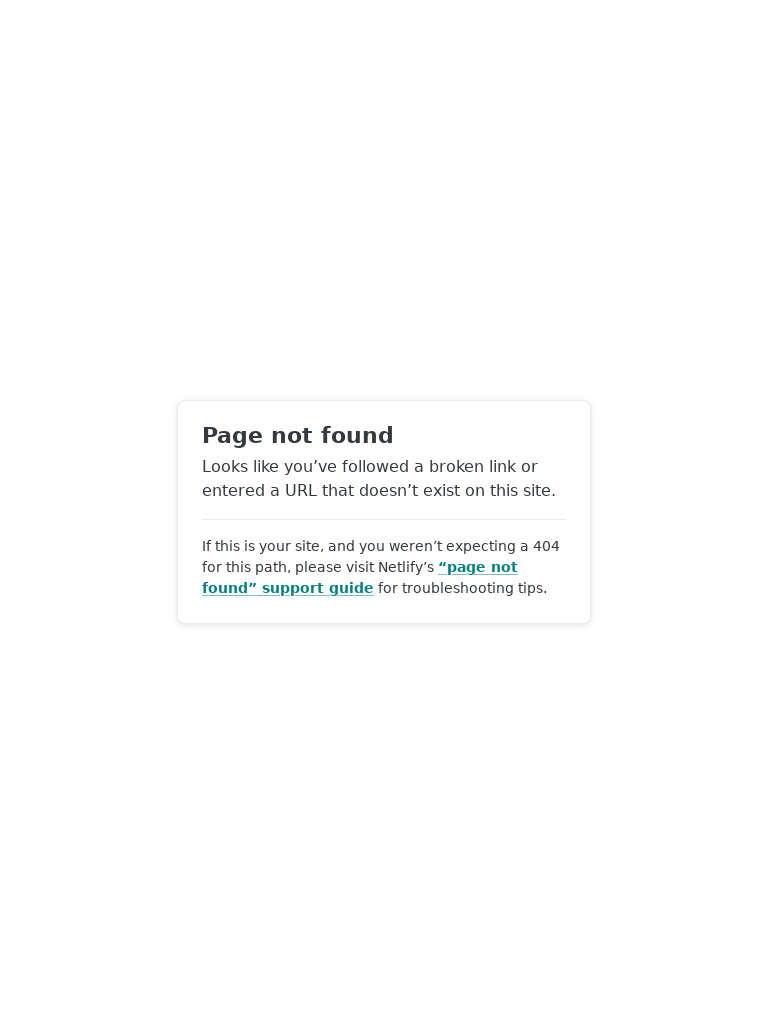

Waited for network to be idle on iPad
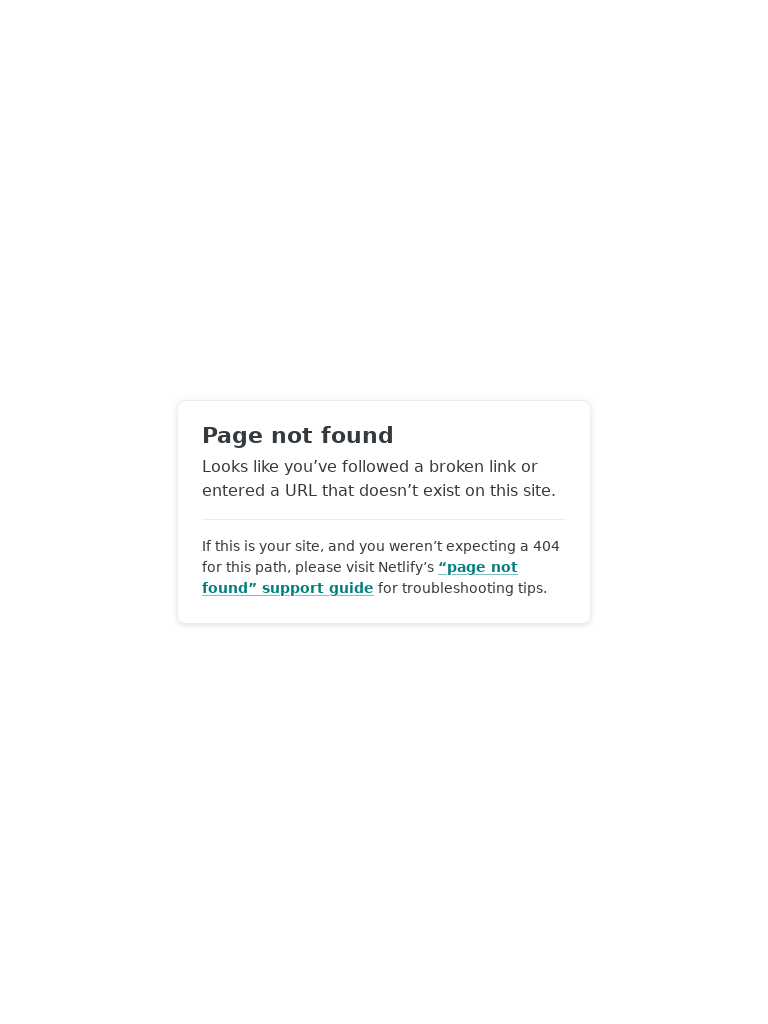

Waited 1 second for iPad rendering to complete
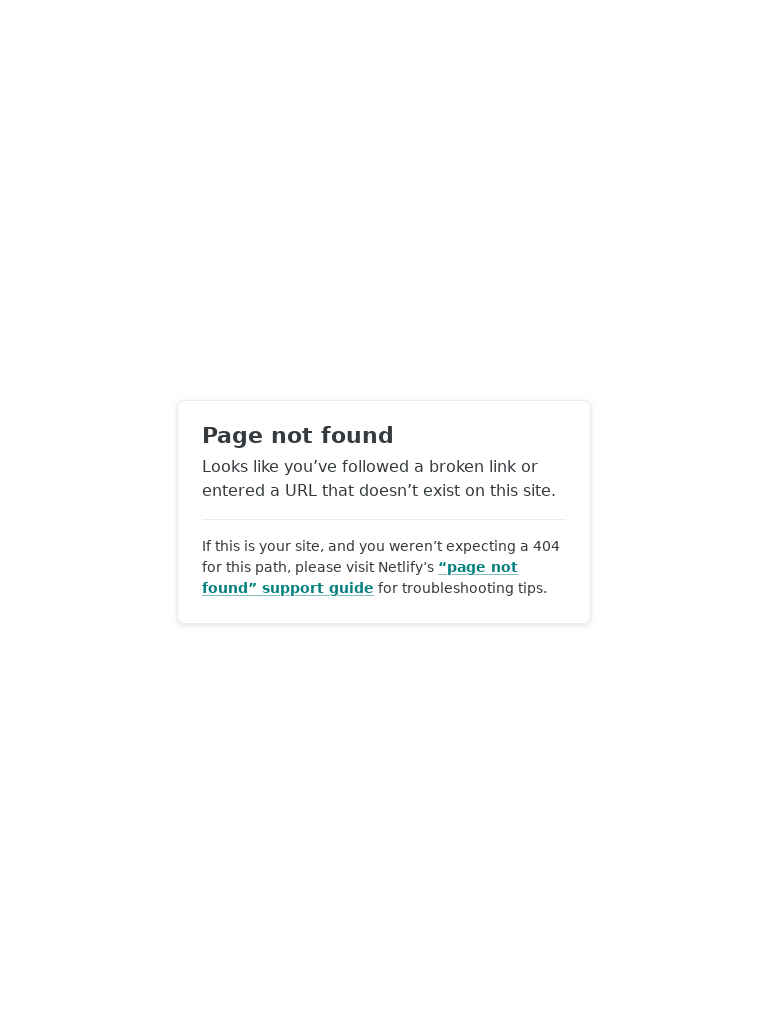

Set viewport to Desktop dimensions (1920x1080)
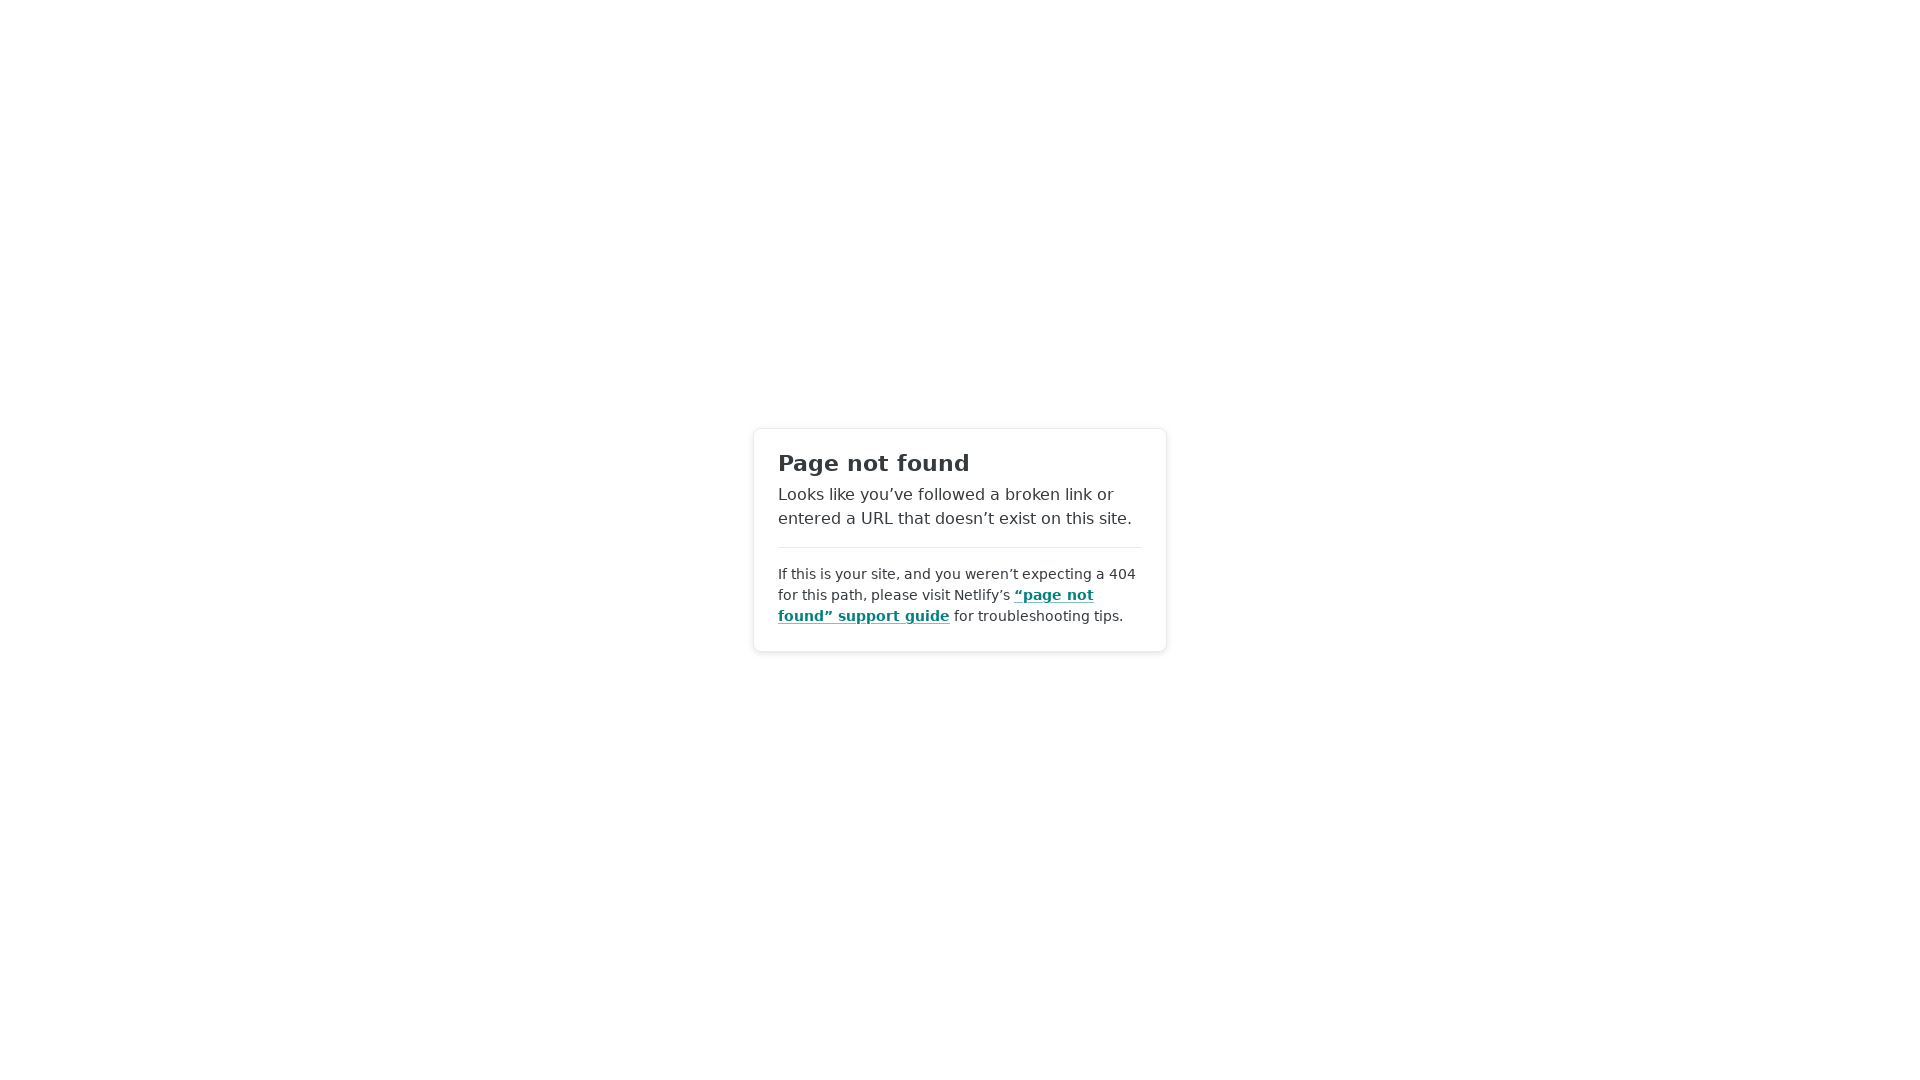

Reloaded page for Desktop viewport
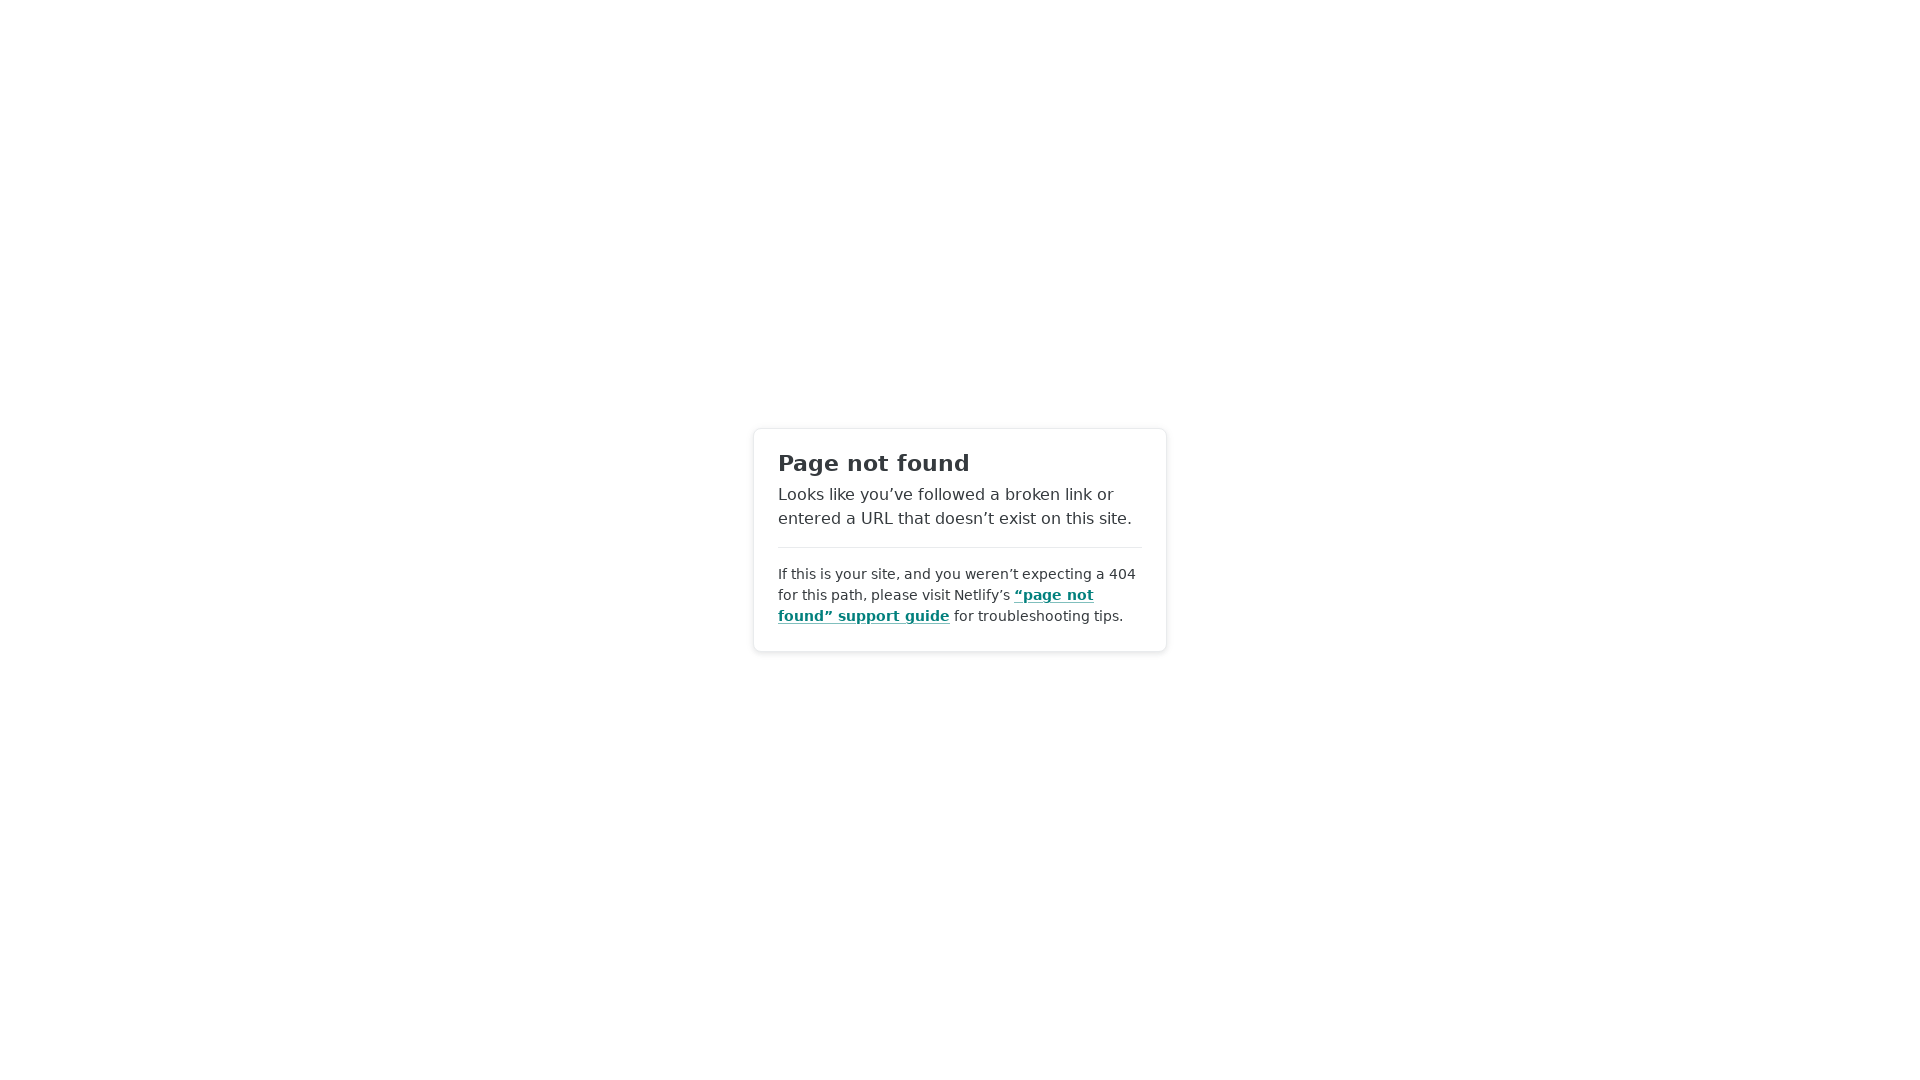

Waited for network to be idle on Desktop
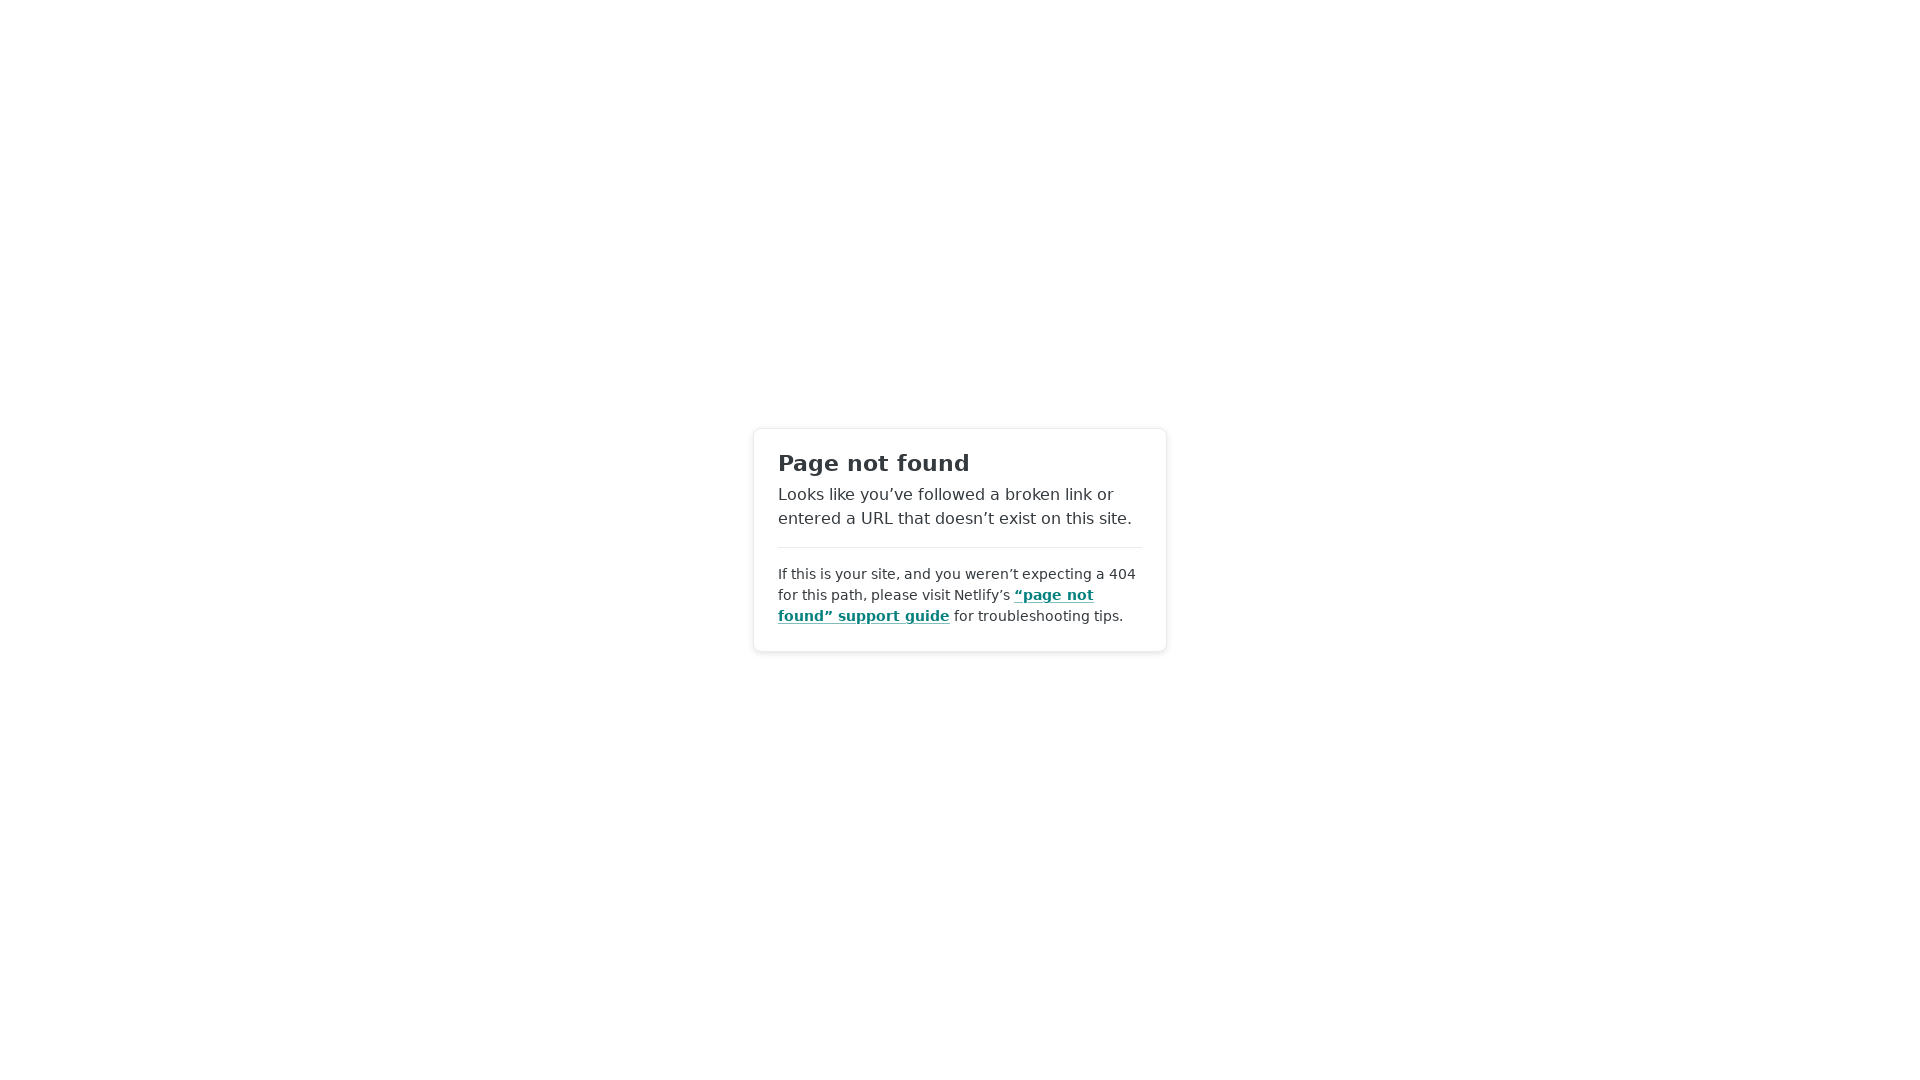

Waited 1 second for Desktop rendering to complete
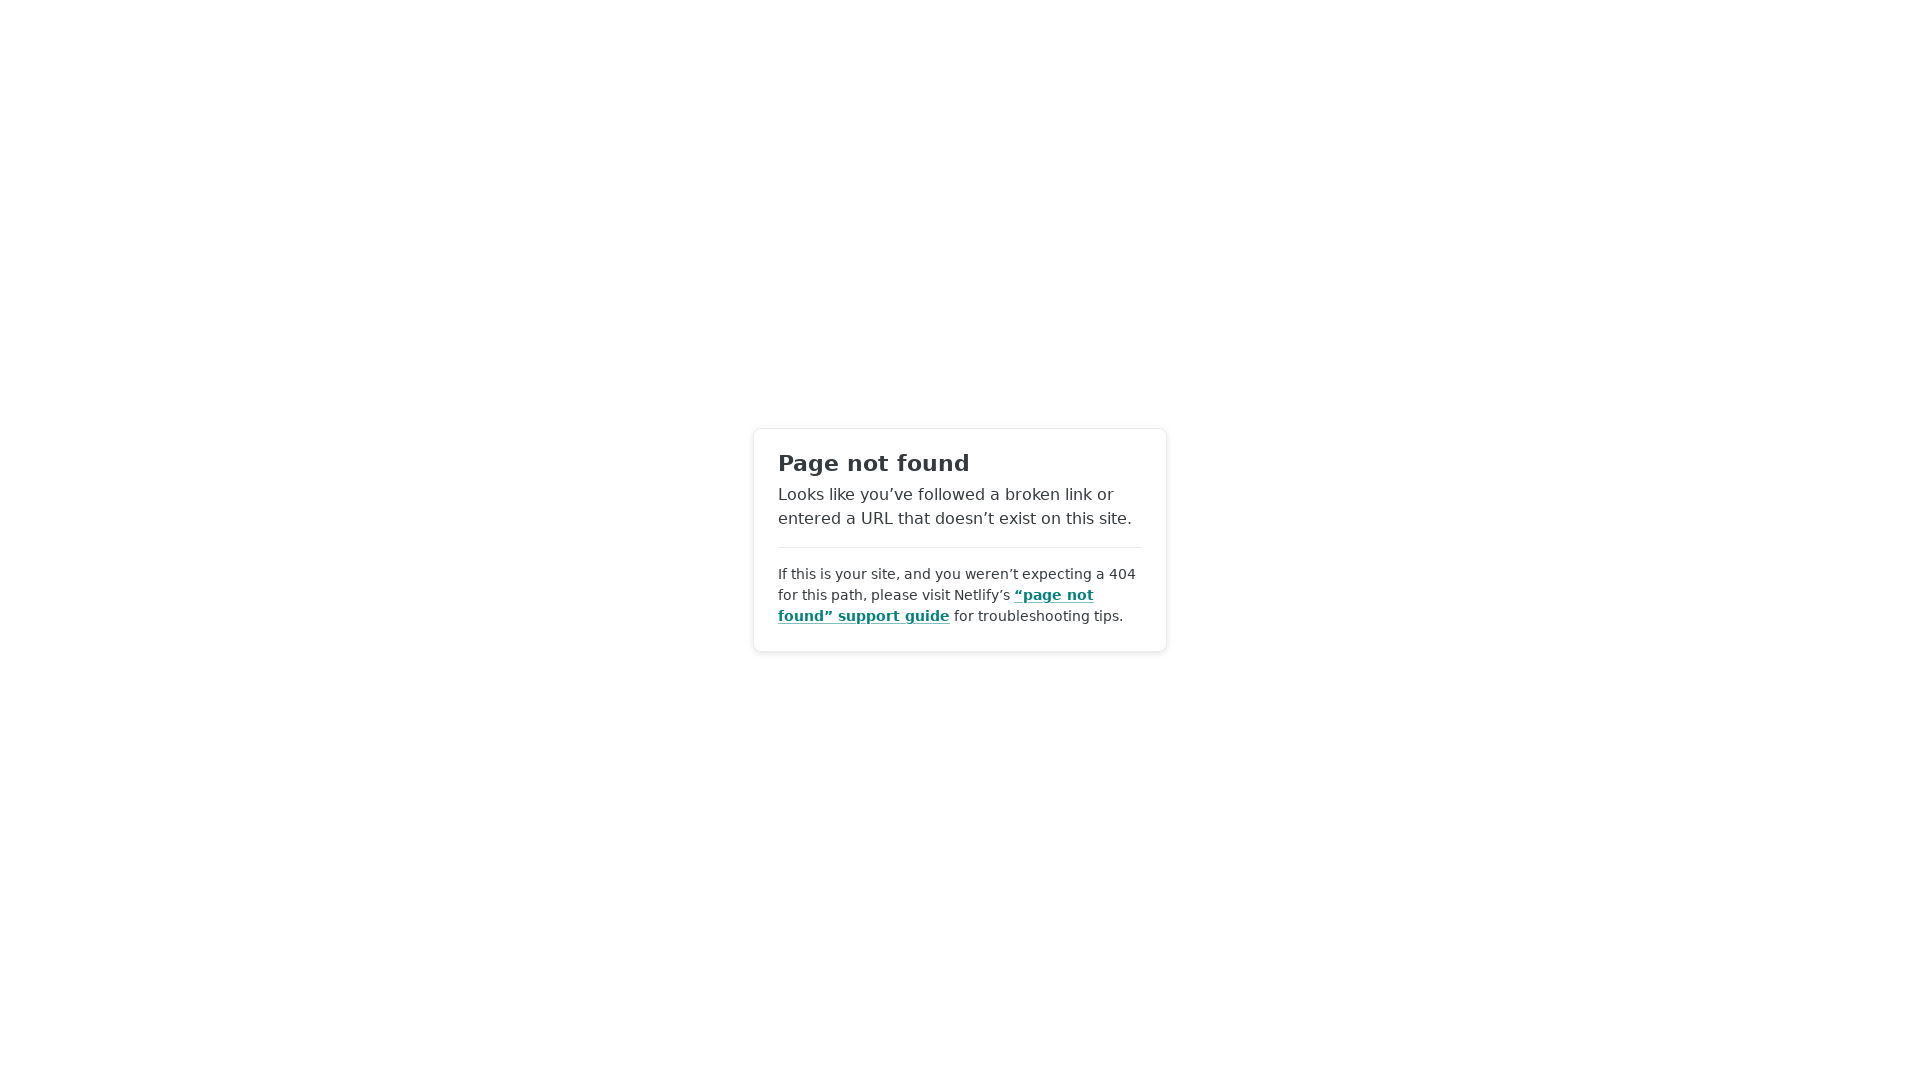

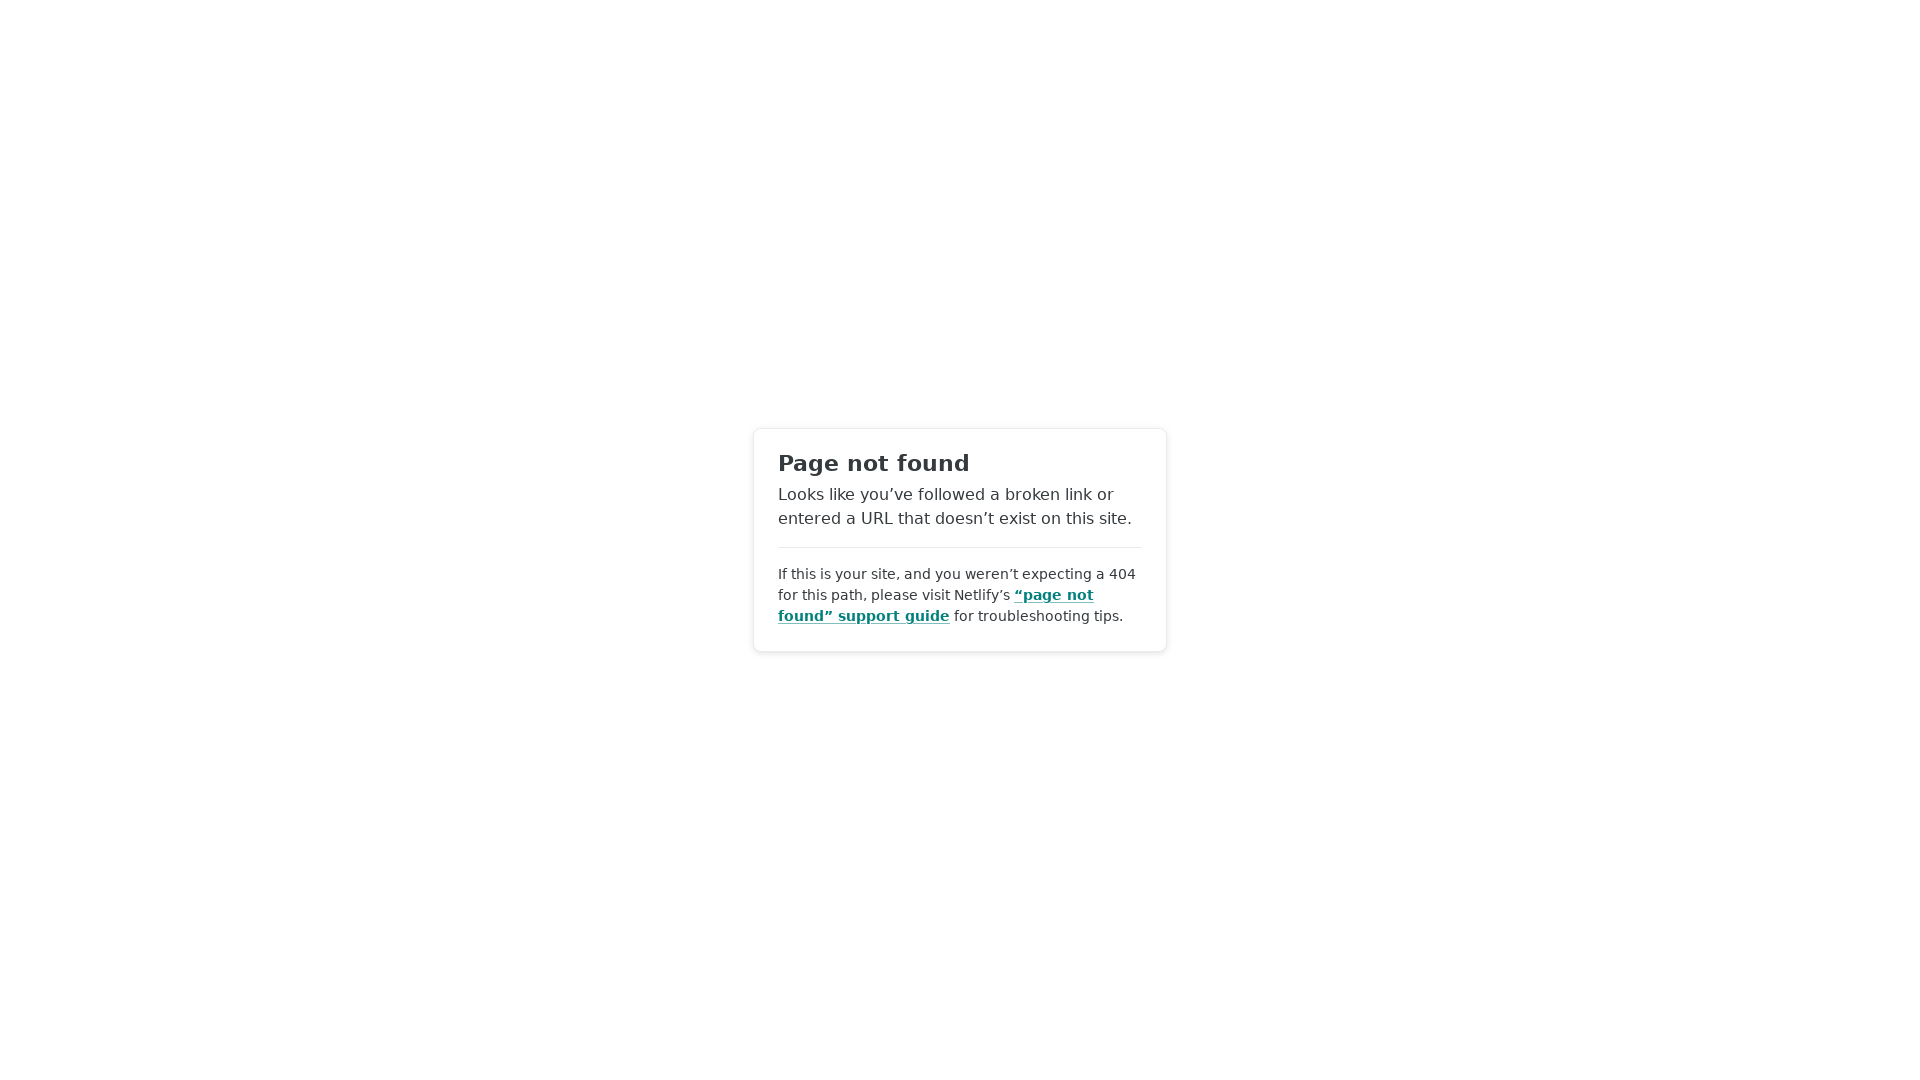